Tests responsive design by resizing the browser window to desktop (1920x1080), tablet (768x1024), and mobile (375x667) viewport sizes and verifying the page adapts correctly.

Starting URL: https://rolandchiranjeevi.github.io/saucedemo-site

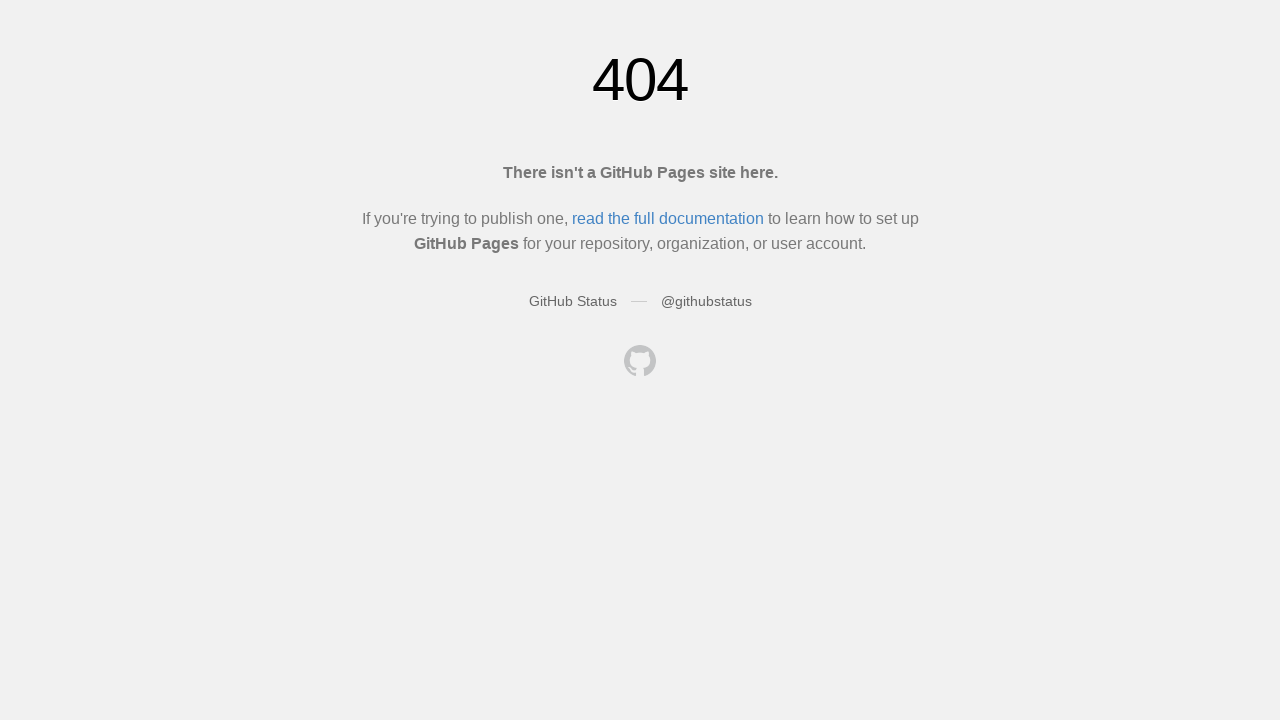

Navigated to SauceDemo site
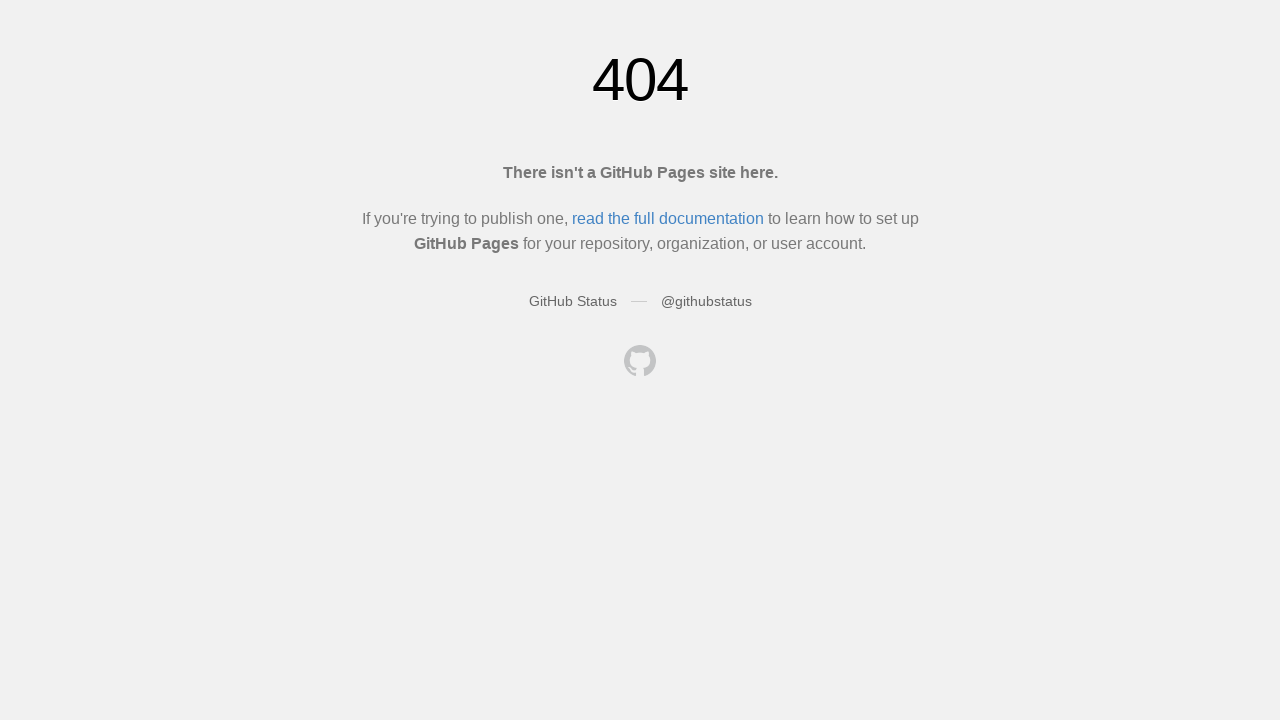

Page loaded (domcontentloaded)
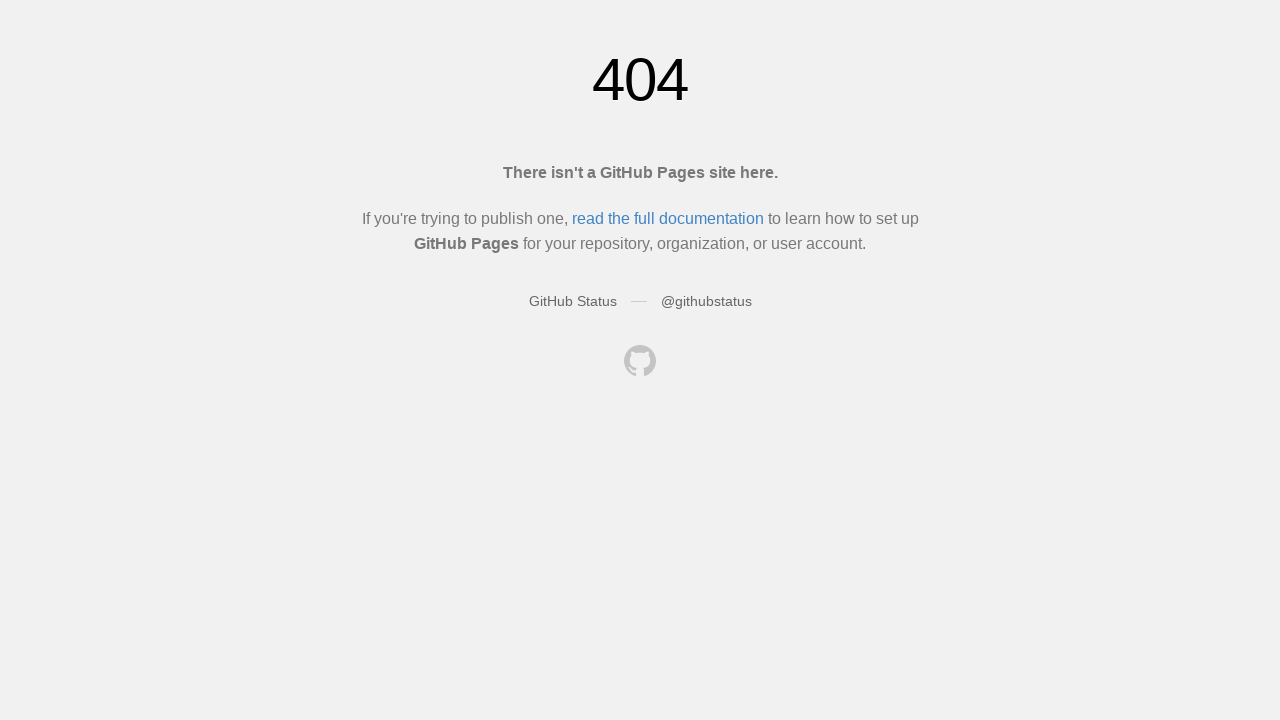

Resized viewport to desktop size (1920x1080)
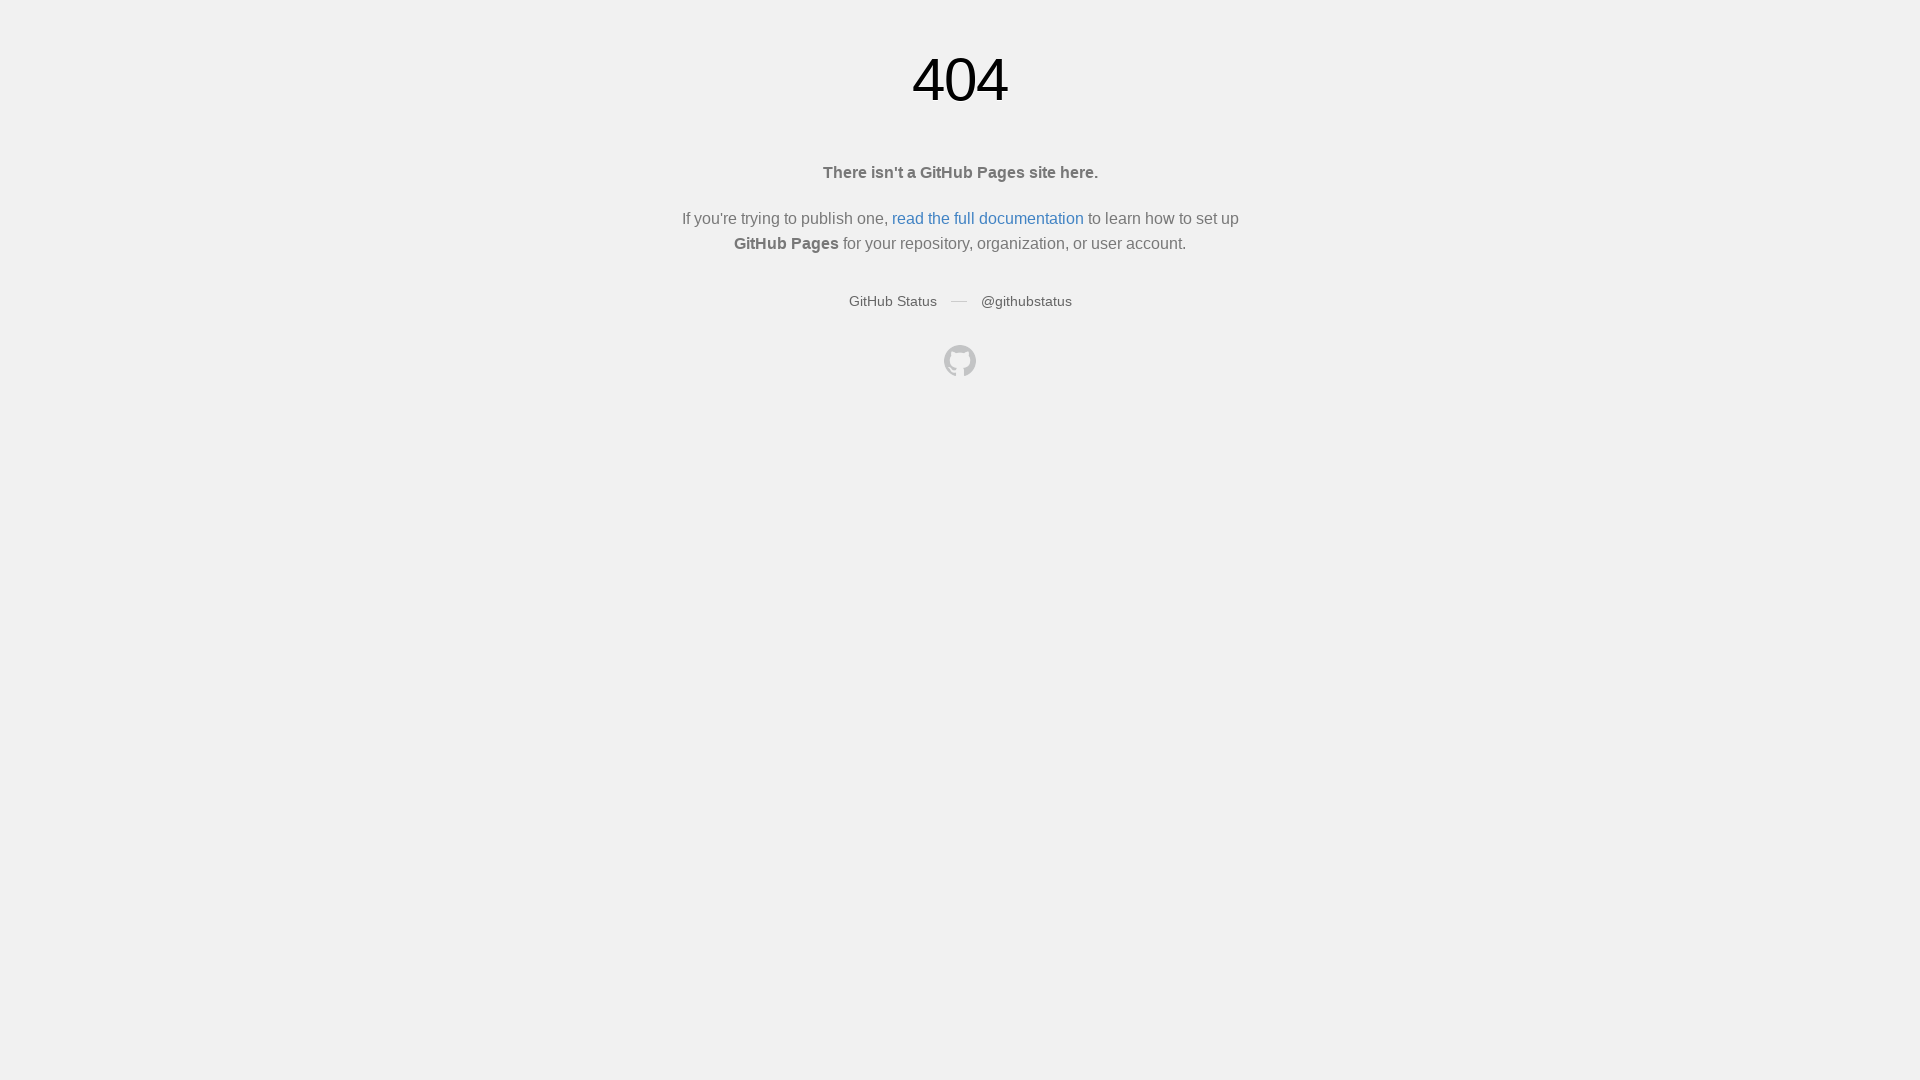

Waited 1 second for desktop layout to settle
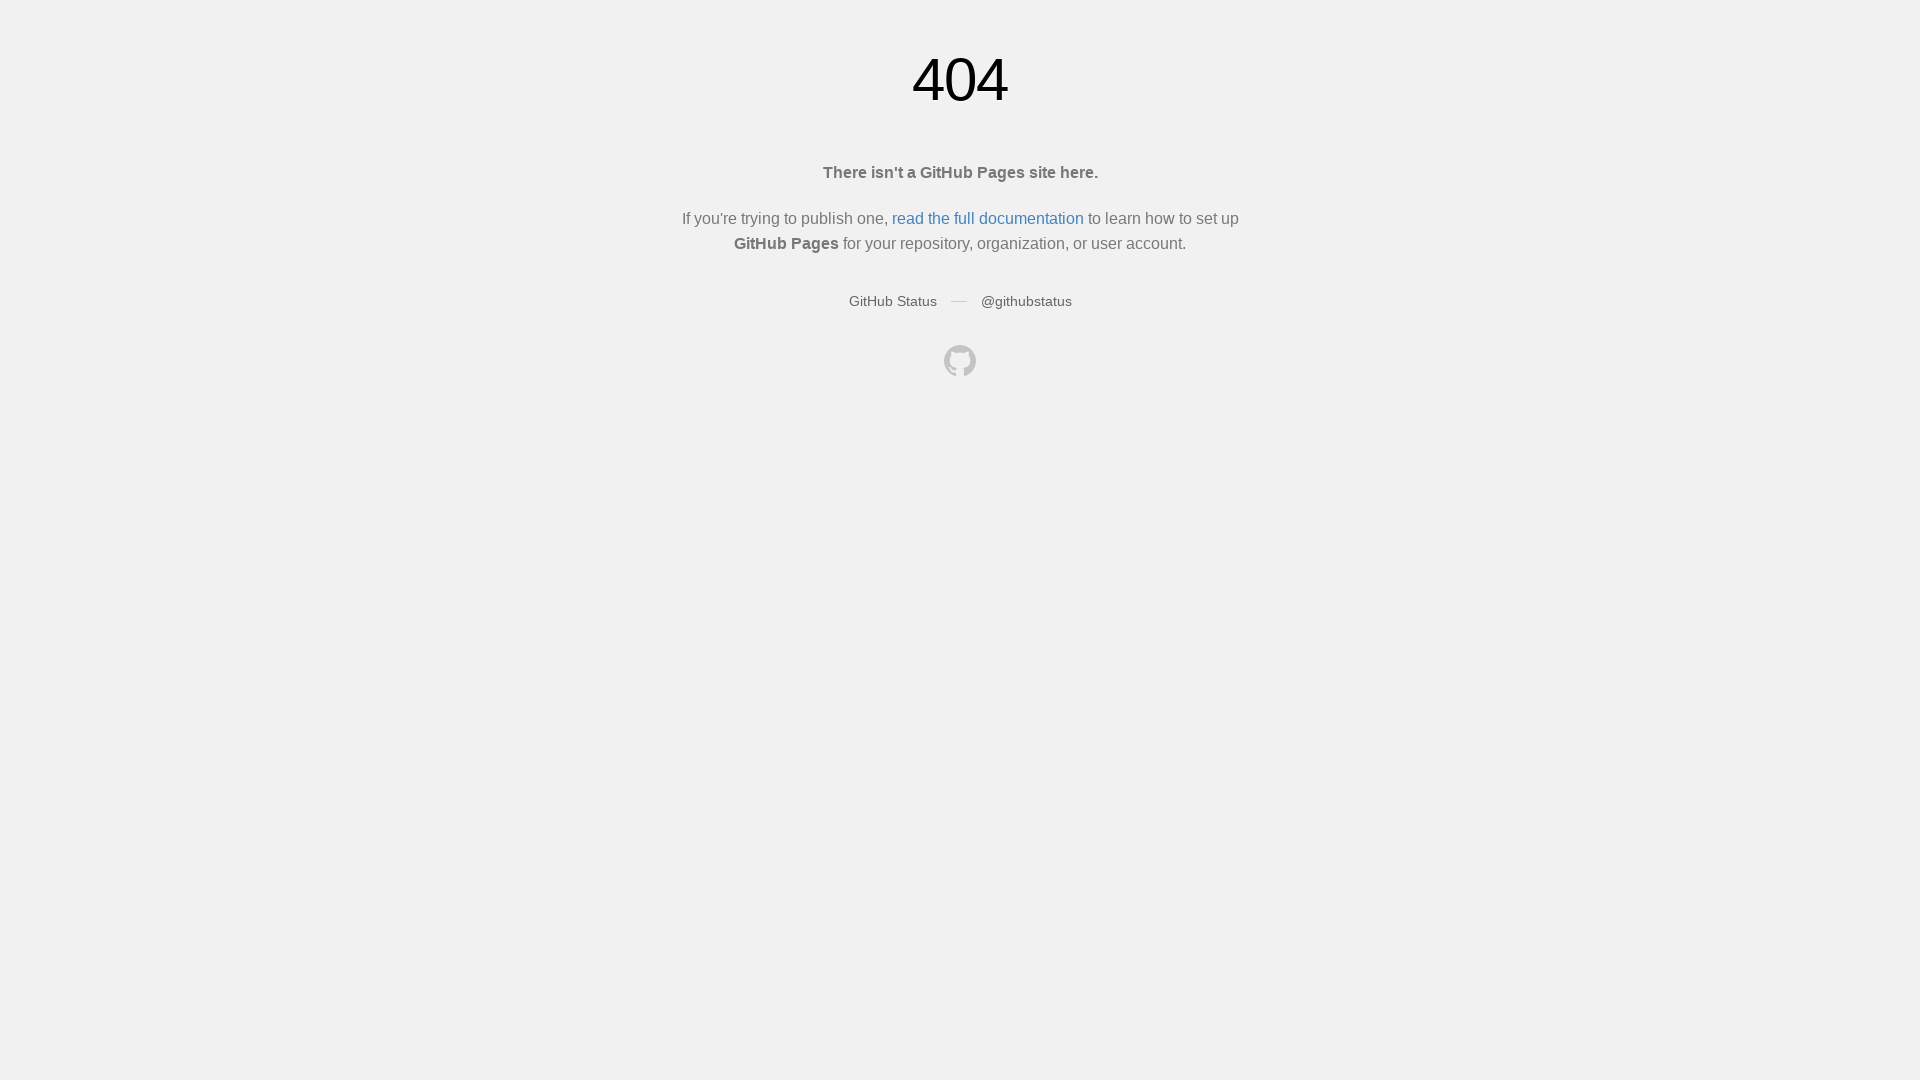

Body element is visible on desktop viewport
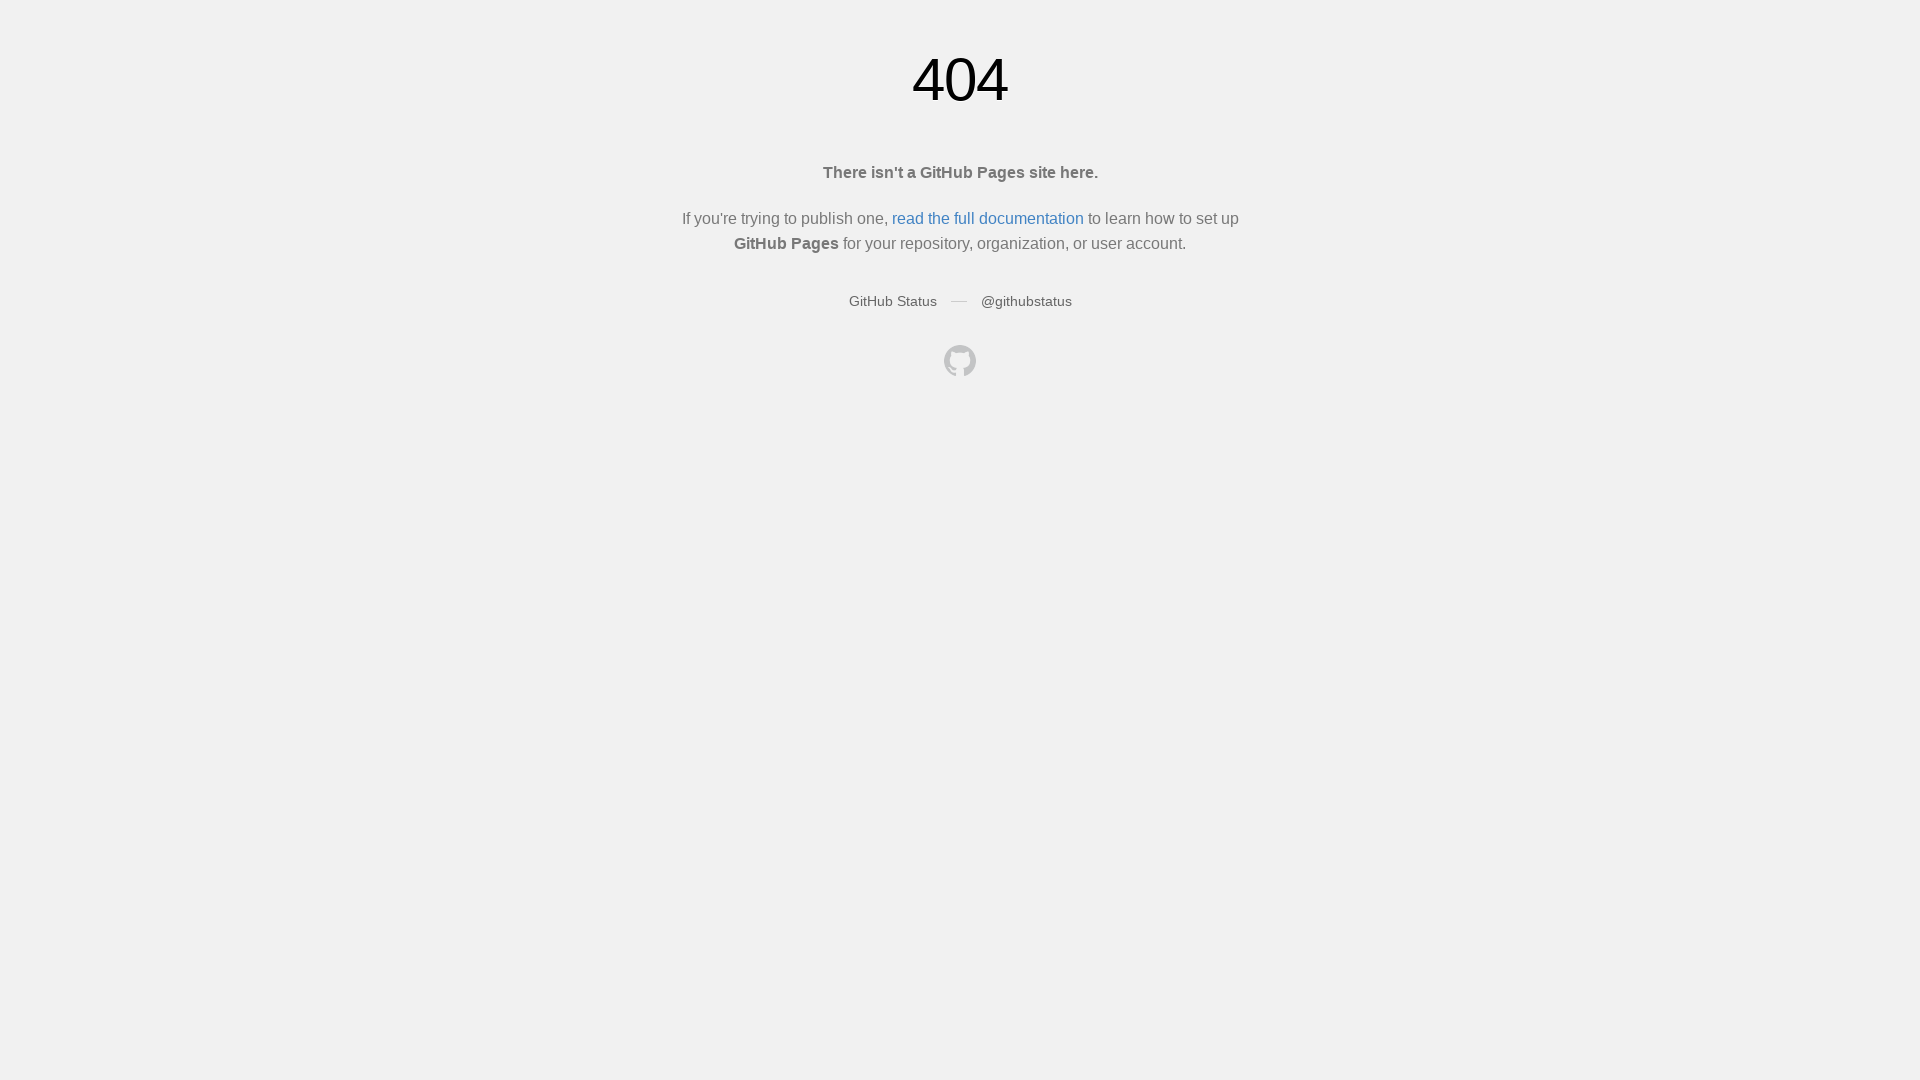

Resized viewport to tablet size (768x1024)
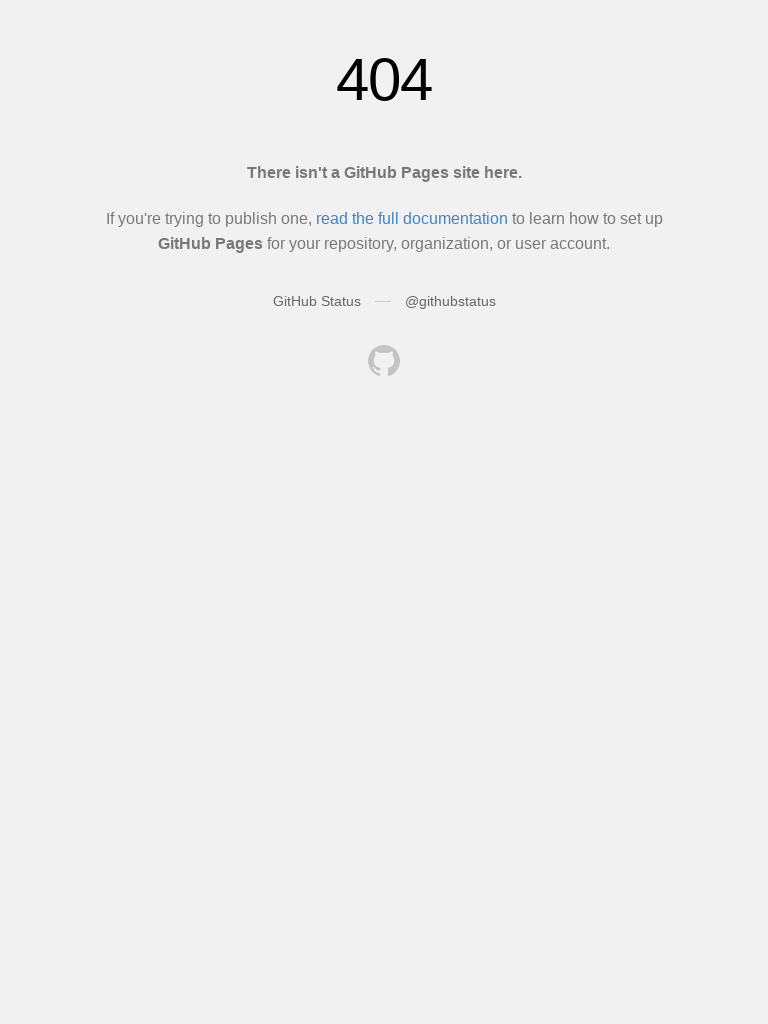

Waited 1 second for tablet layout to settle
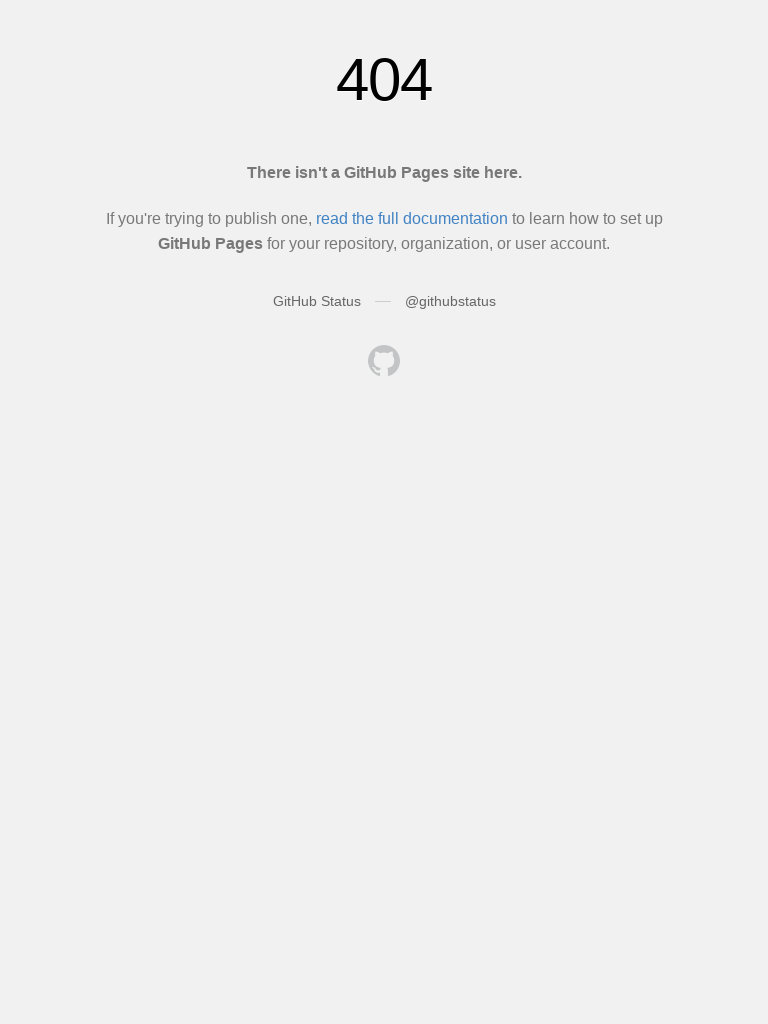

Body element is visible on tablet viewport
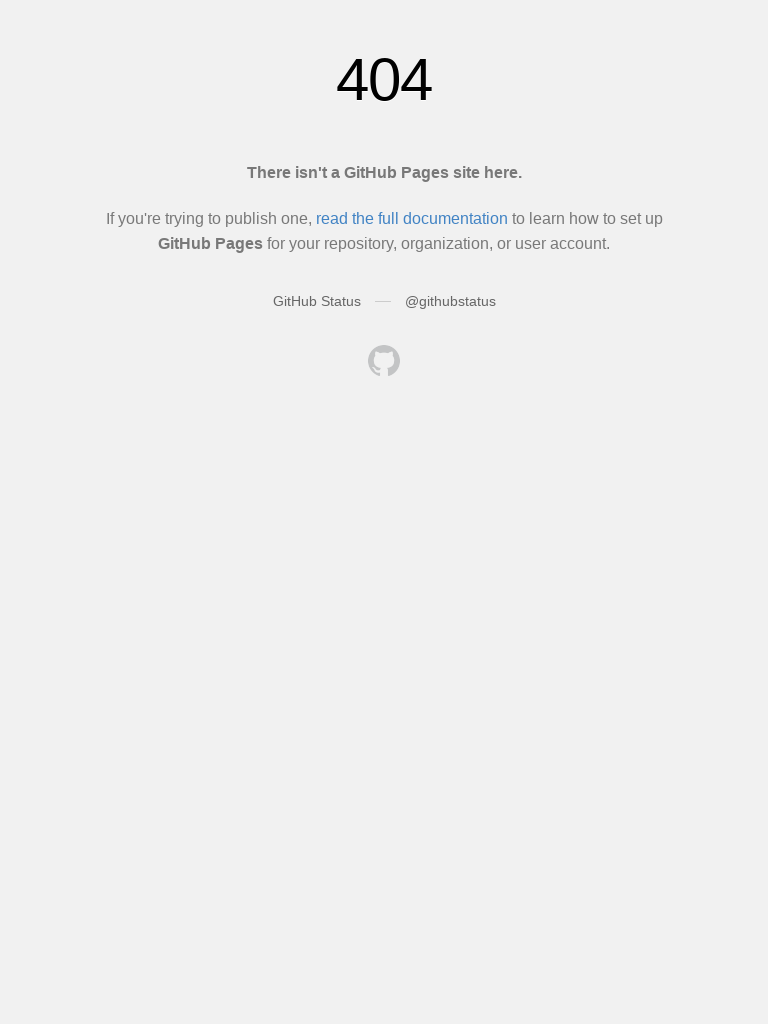

Resized viewport to mobile size (375x667)
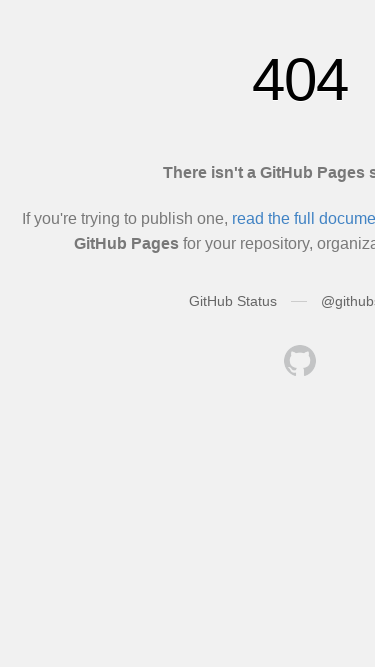

Waited 1 second for mobile layout to settle
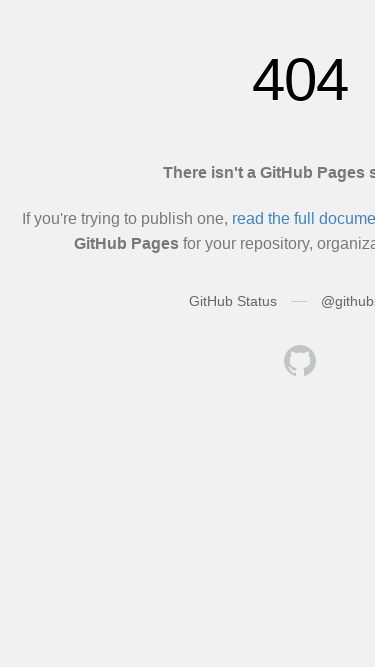

Body element is visible on mobile viewport
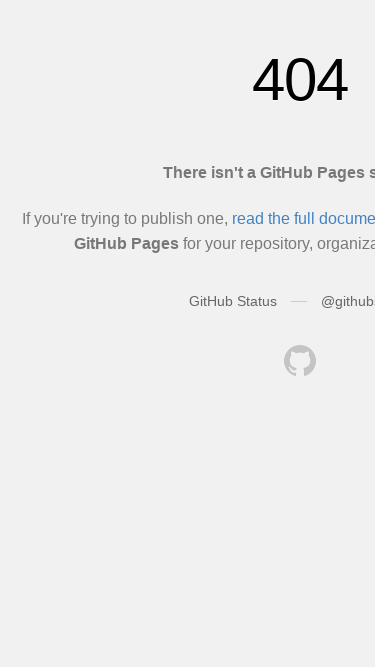

Restored viewport to desktop size (1920x1080)
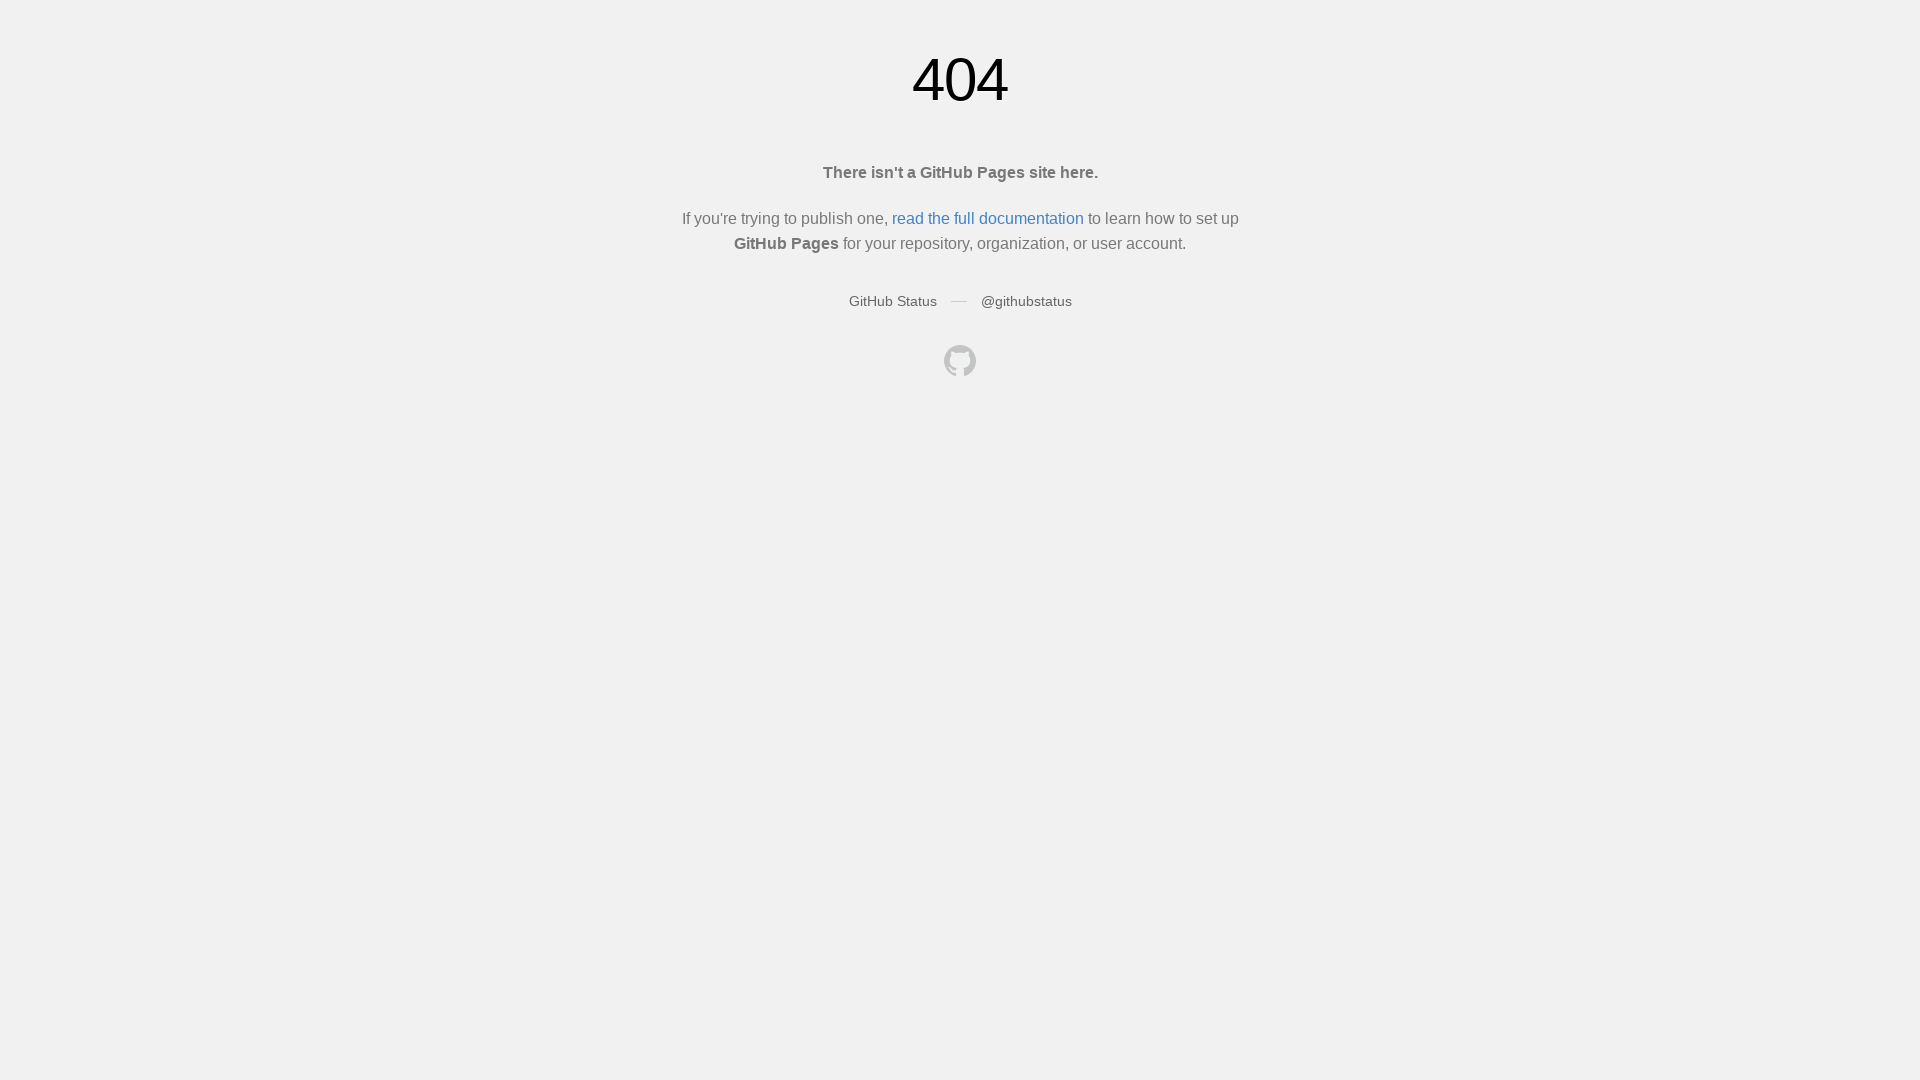

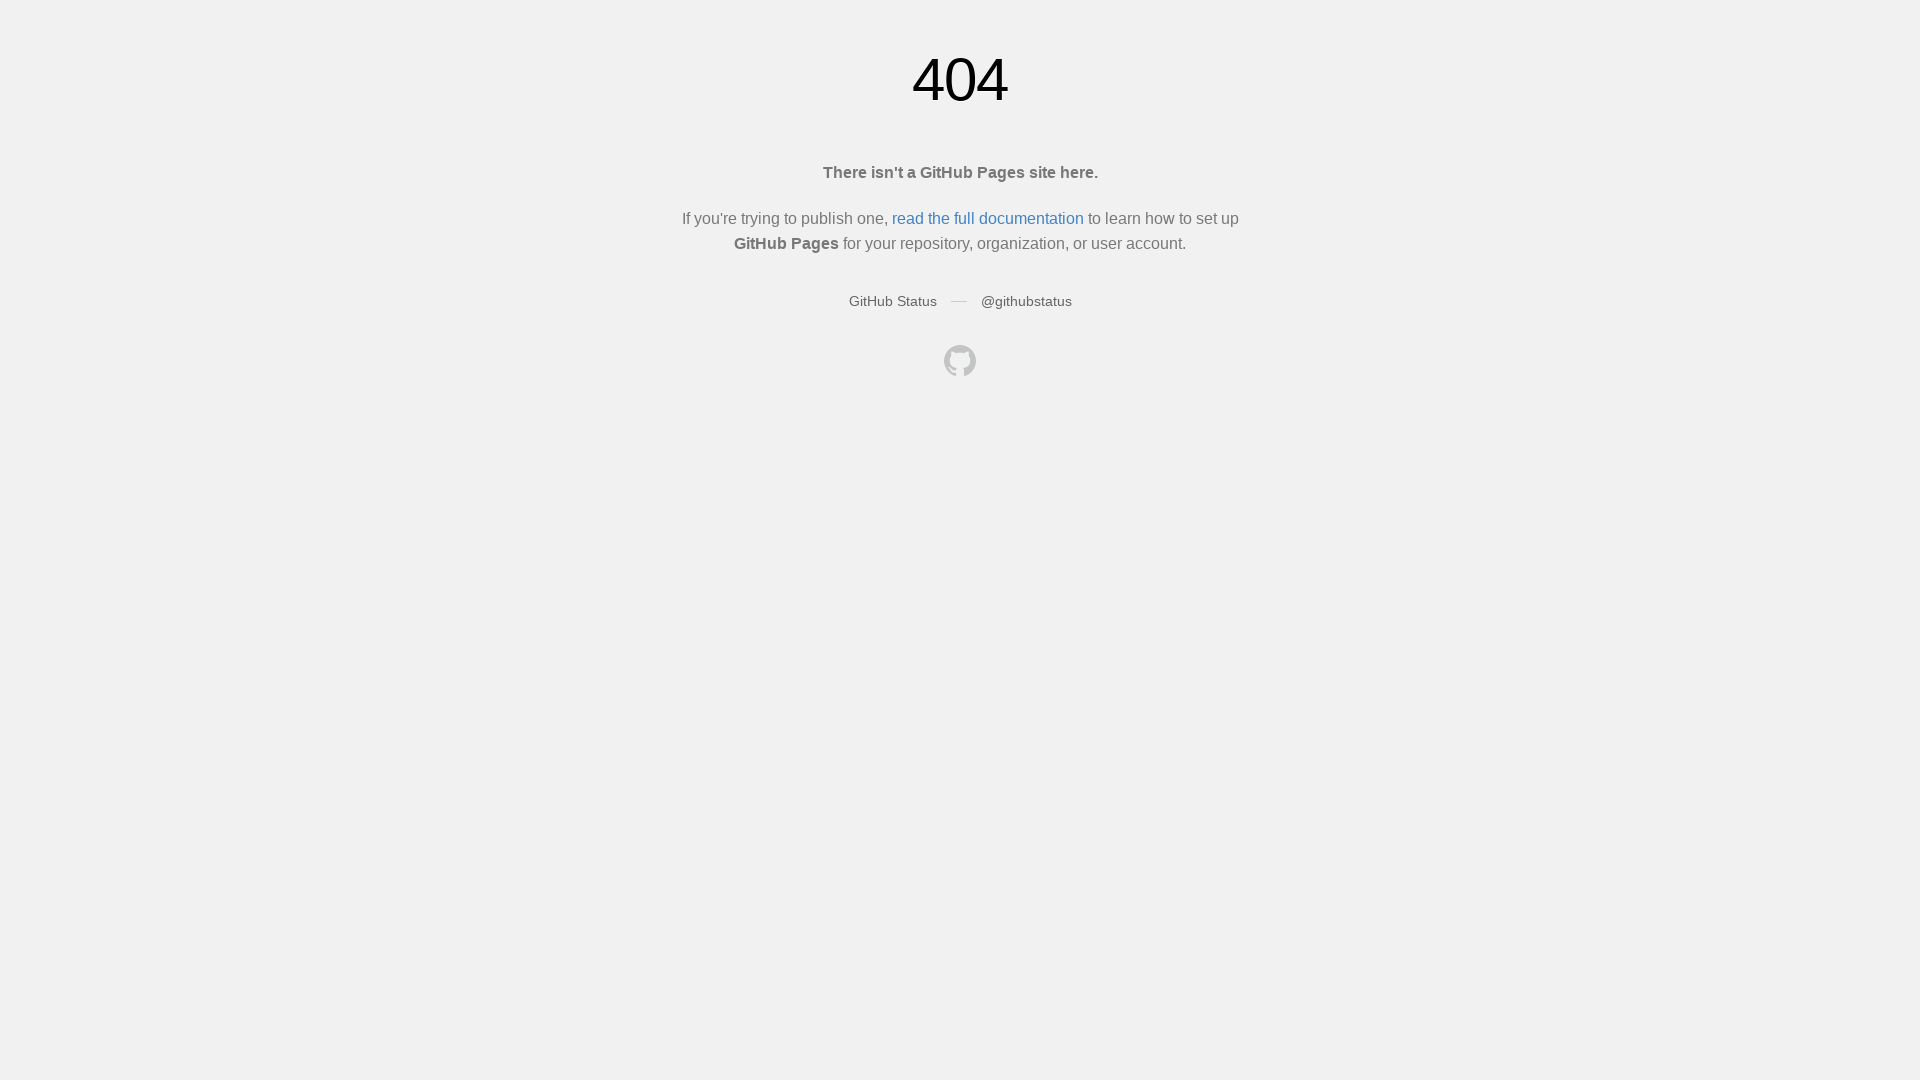